Tests multi-select dropdown by scrolling to the colors dropdown and selecting multiple color options (blue, red, yellow).

Starting URL: https://testautomationpractice.blogspot.com/

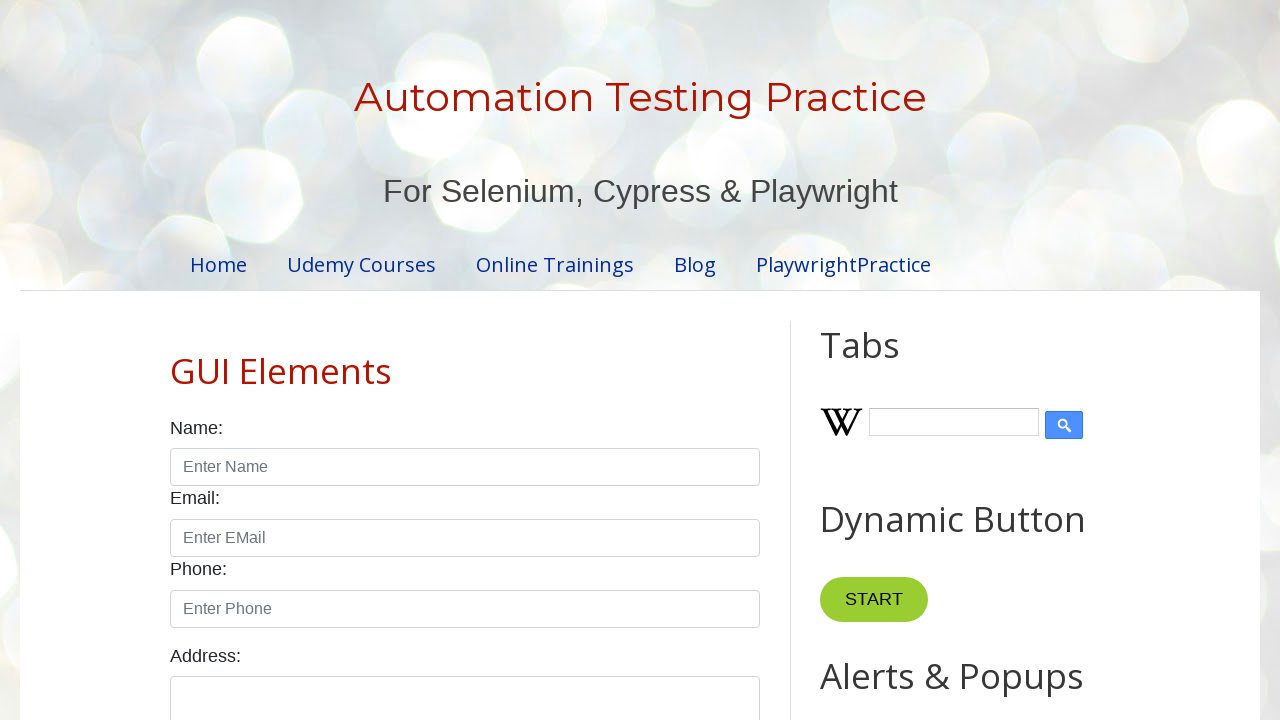

Scrolled to colors dropdown element
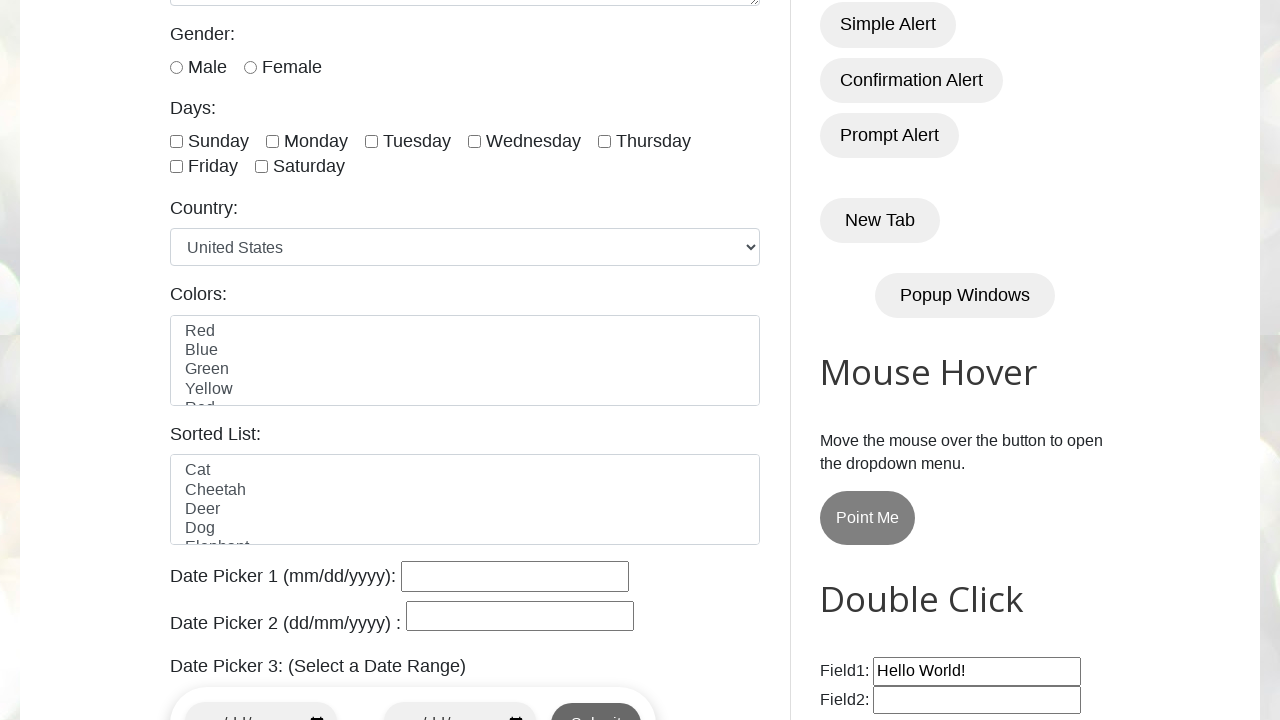

Selected multiple color options: blue, red, yellow on select#colors
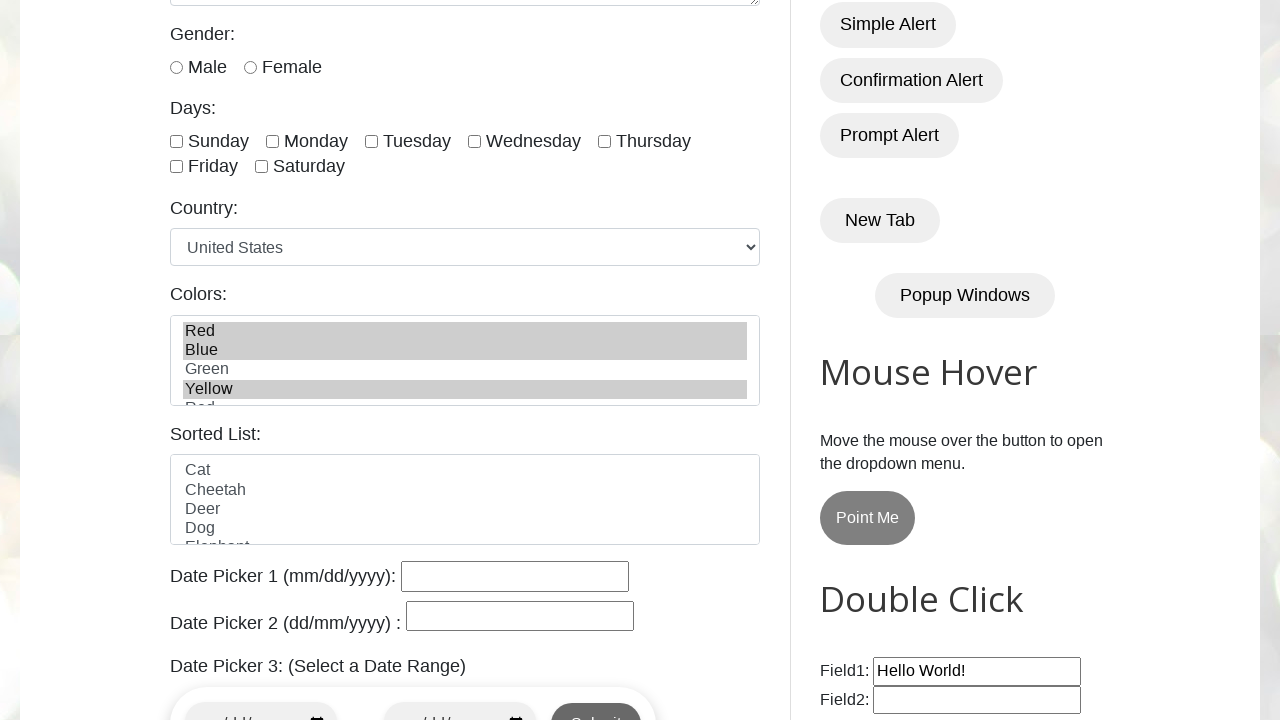

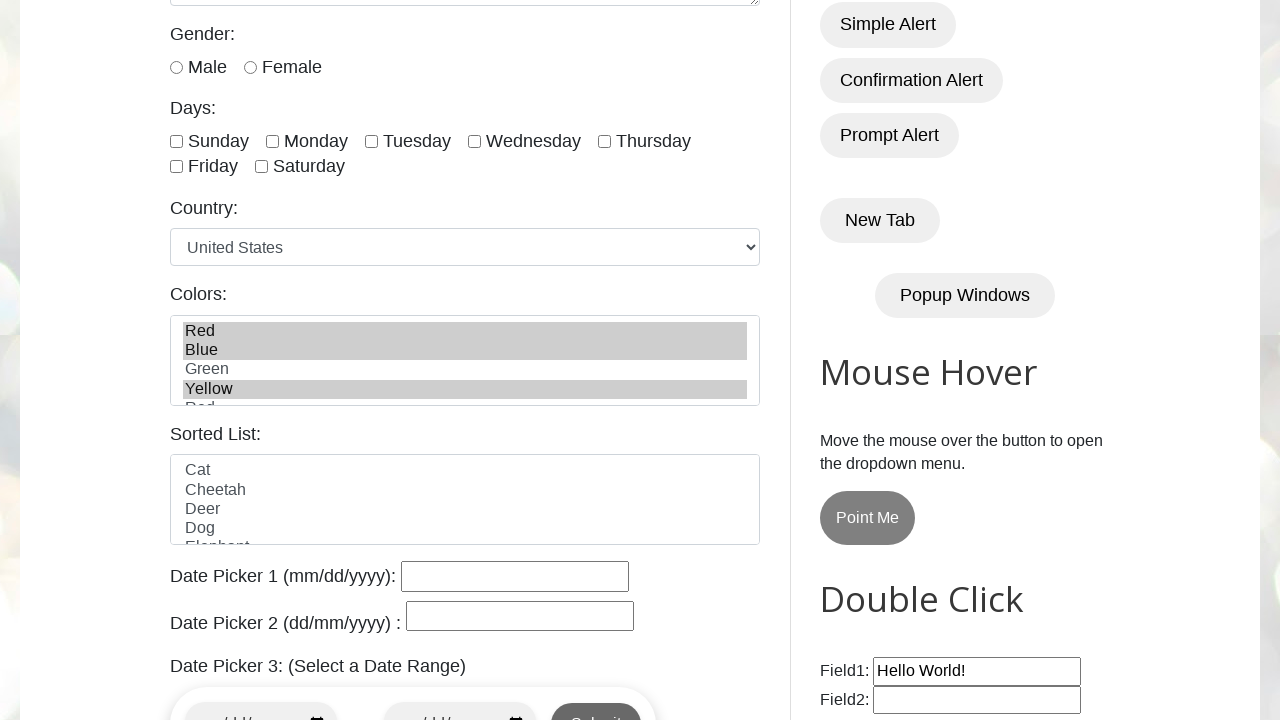